Tests prompt alert functionality by clicking a button to trigger a prompt, entering text, and accepting the alert

Starting URL: https://www.tutorialspoint.com/selenium/practice/alerts.php

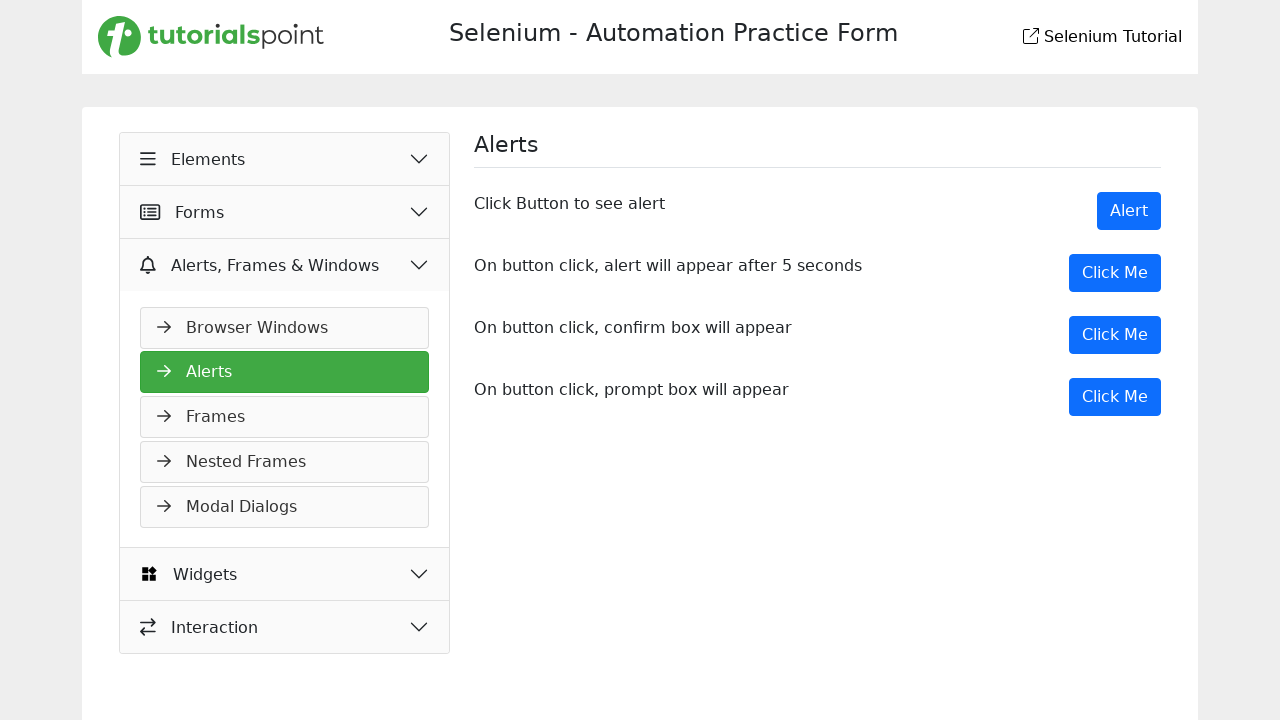

Clicked button to trigger prompt alert at (1115, 397) on xpath=//button[@onClick='myPromp()']
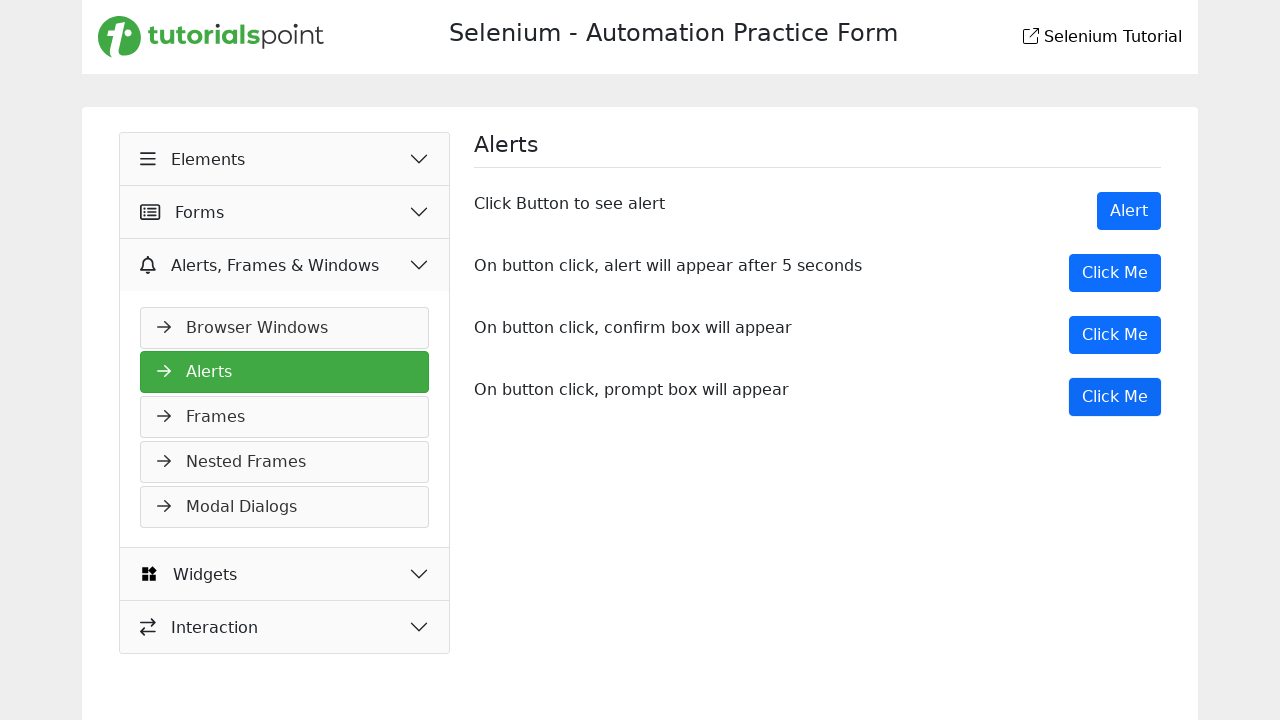

Set up dialog handler to accept prompt with text 'Utshob'
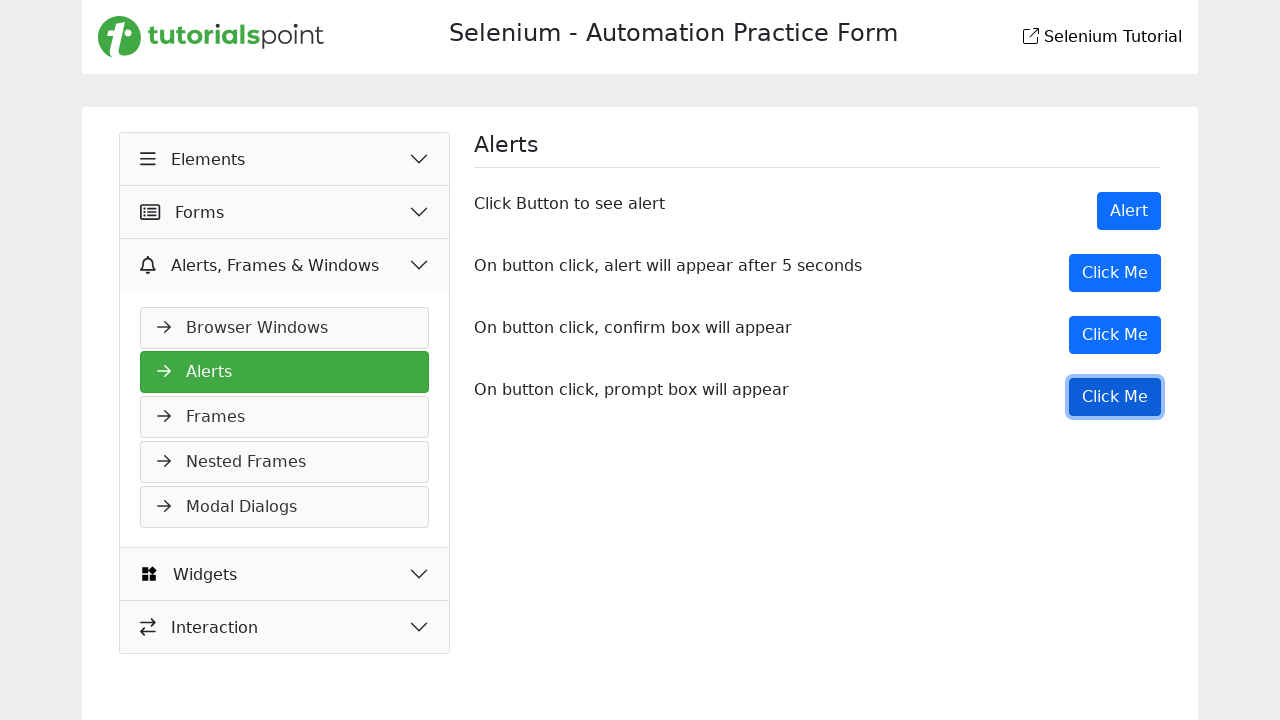

Waited for alert handling to complete
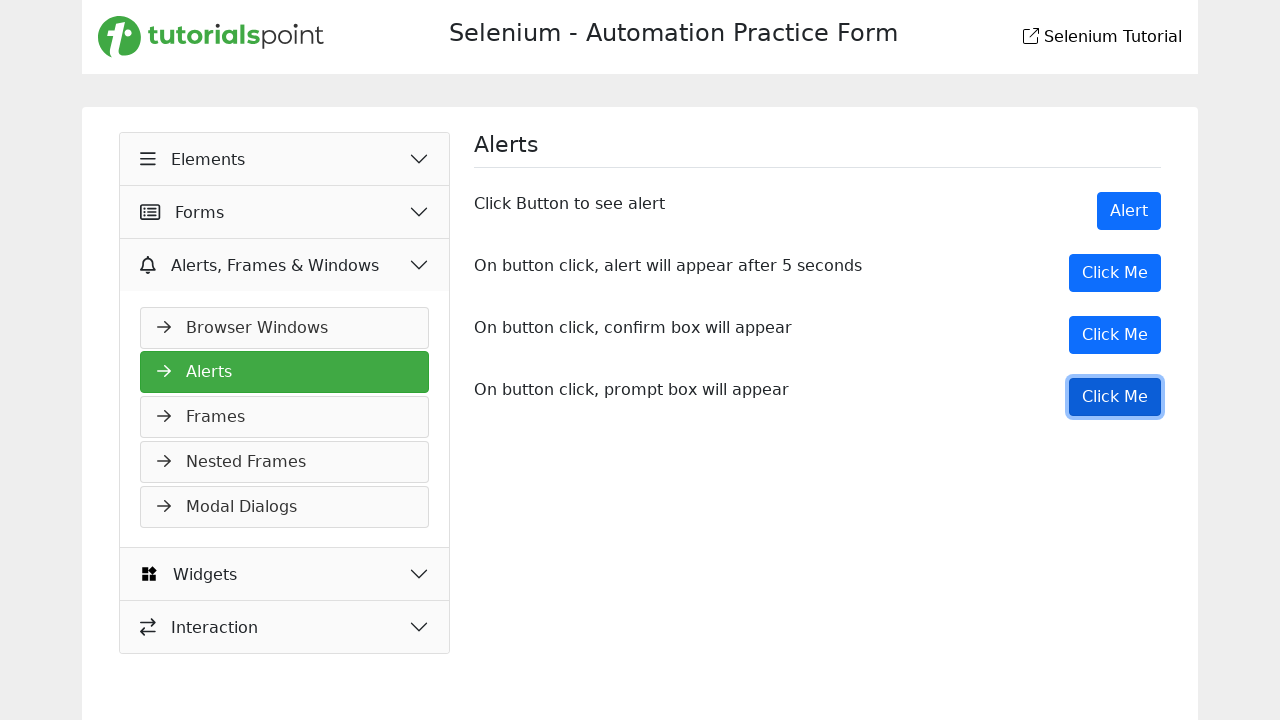

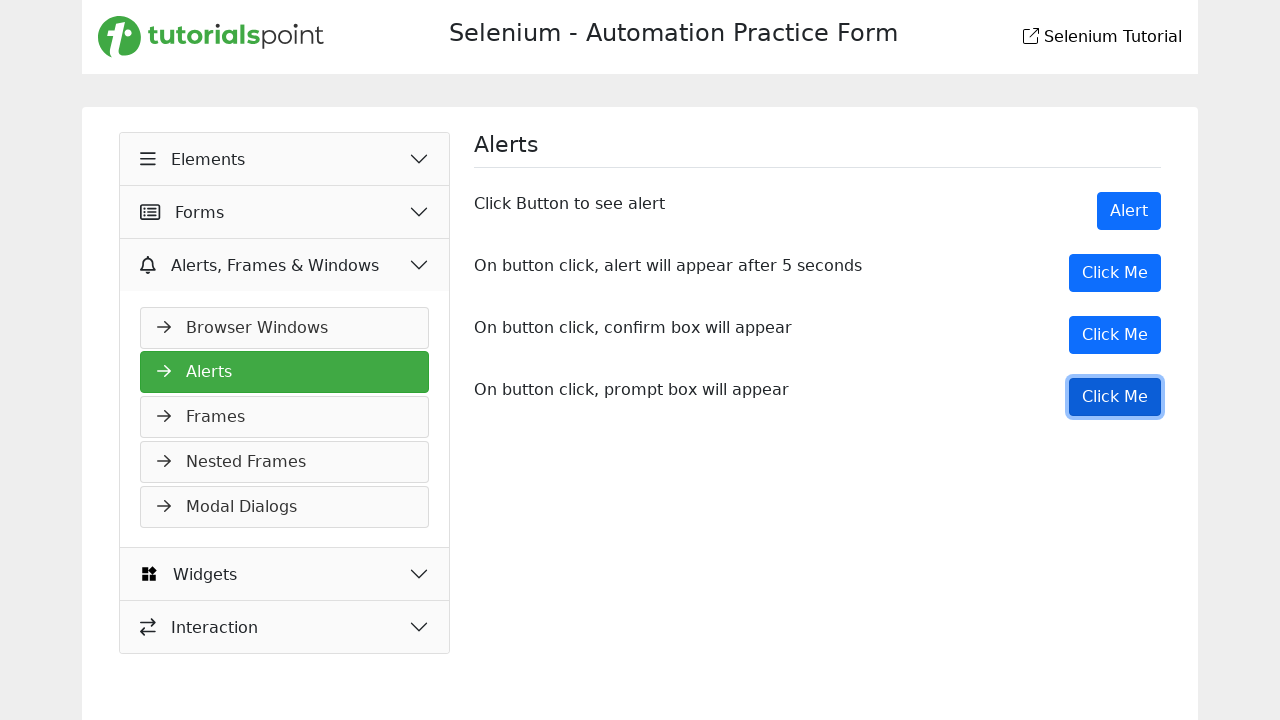